Tests the dynamic controls page by clicking the Remove button, waiting for the loading bar to disappear, and verifying that the checkbox is removed and the "It's gone!" message is displayed.

Starting URL: https://practice.cydeo.com/dynamic_controls

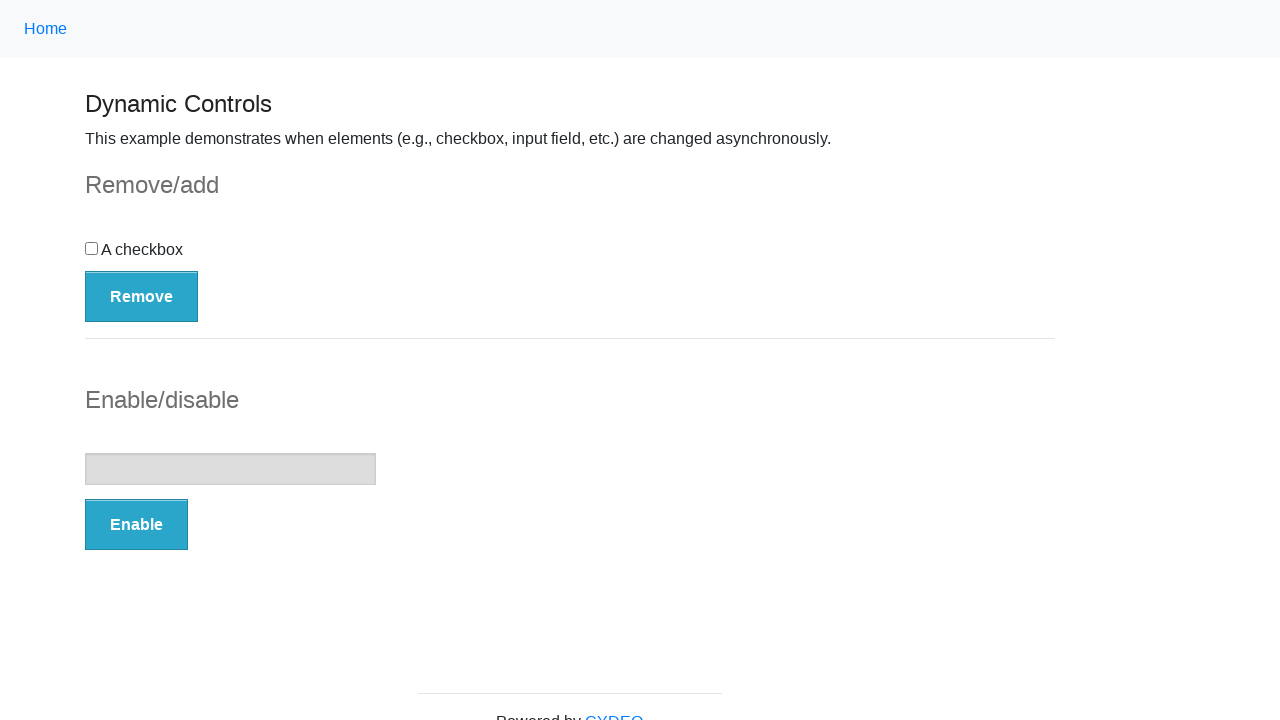

Clicked the Remove button at (142, 296) on button:has-text('Remove')
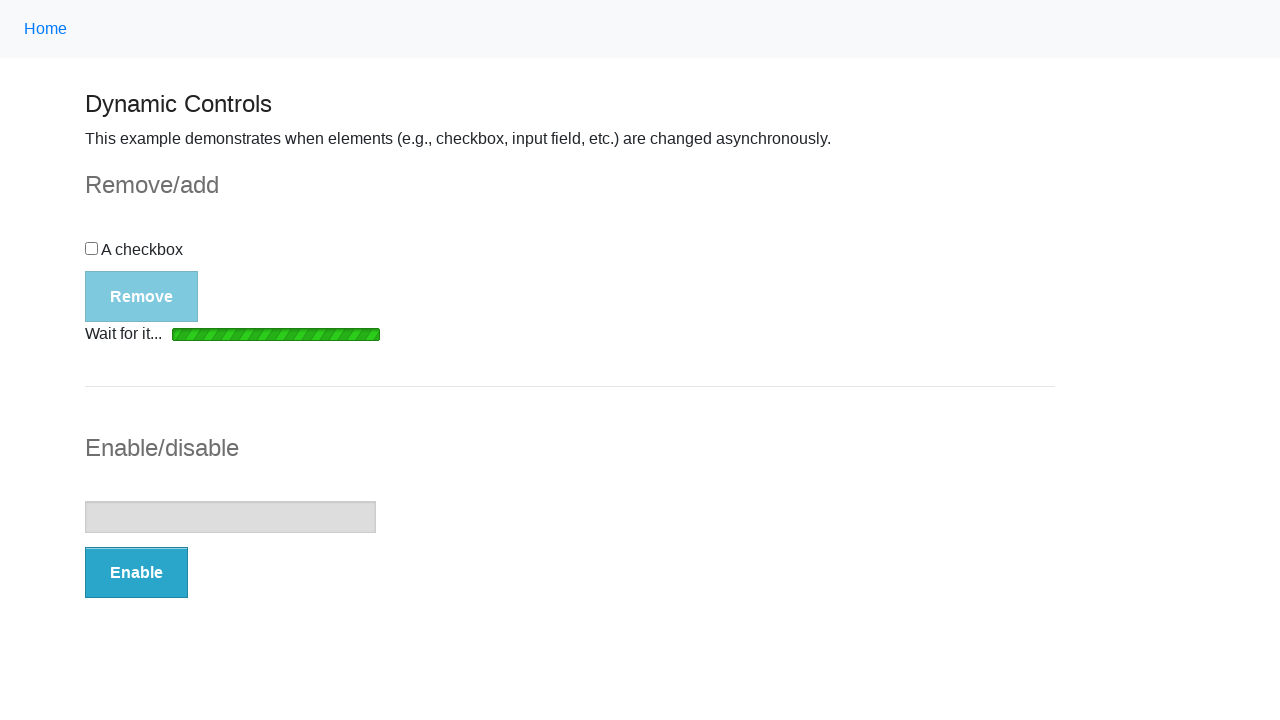

Loading bar disappeared
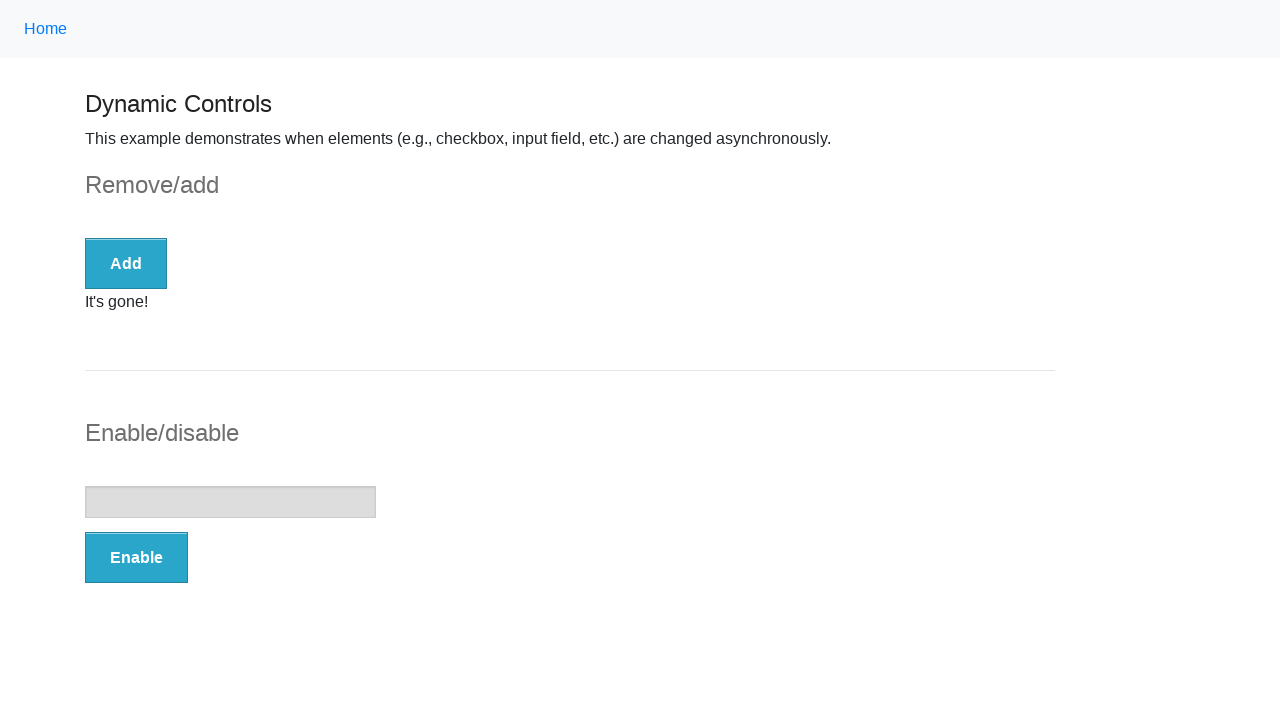

Checkbox is no longer visible
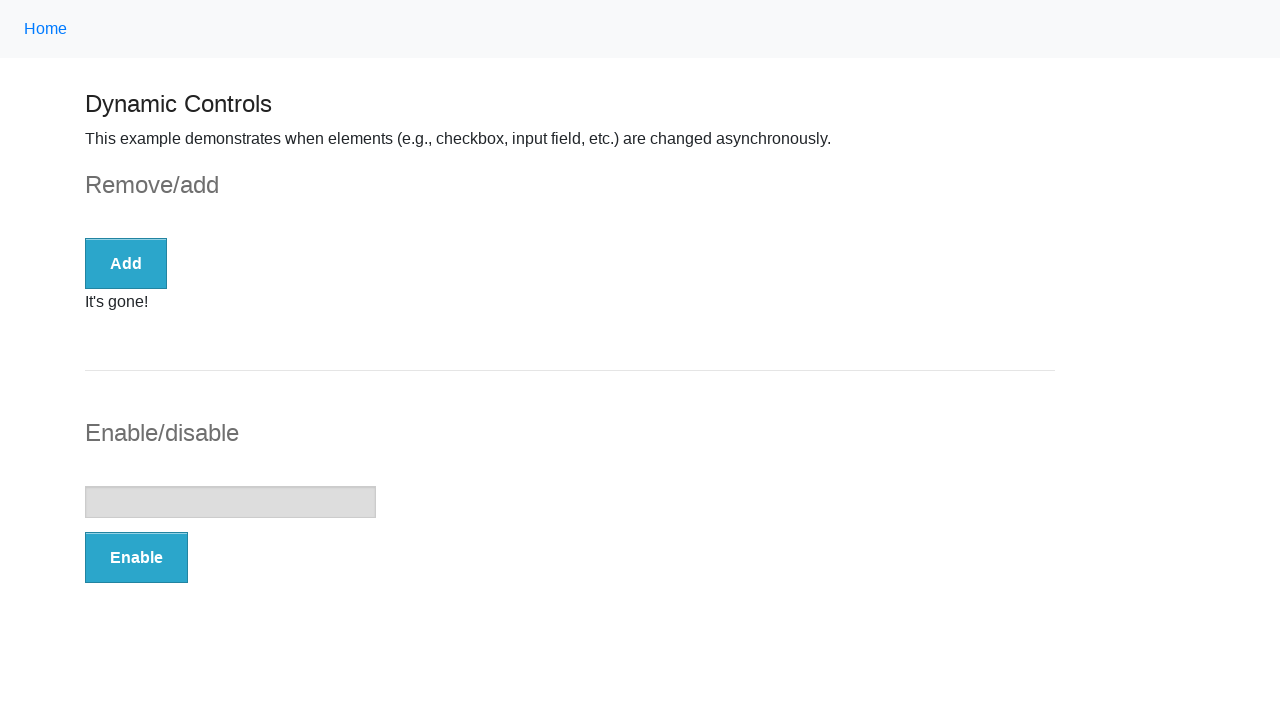

Located the message element
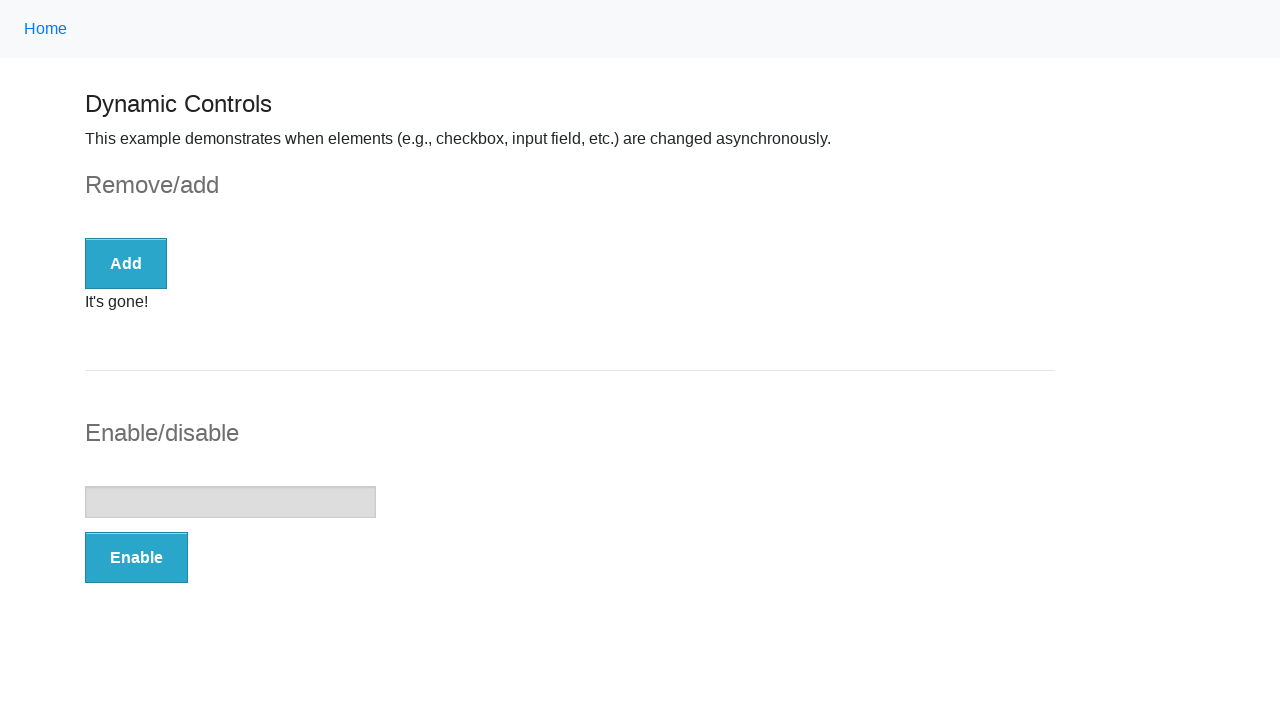

Message element is visible
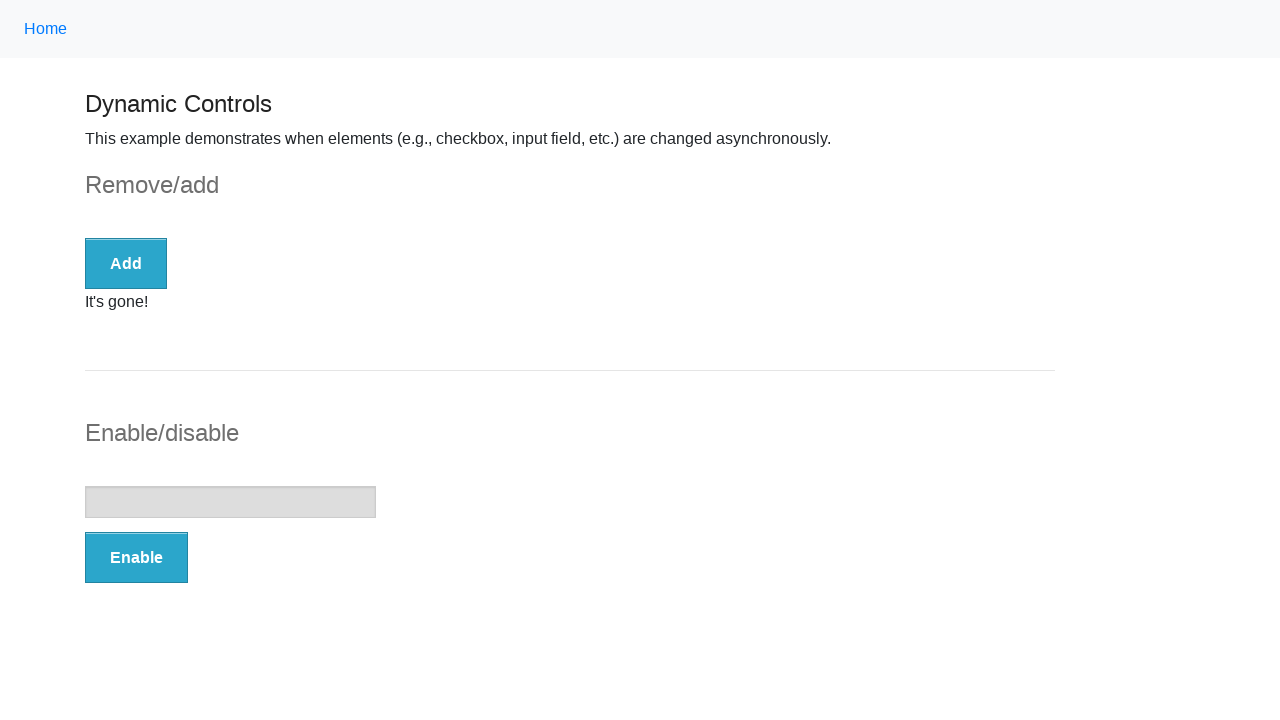

Verified that message displays 'It's gone!'
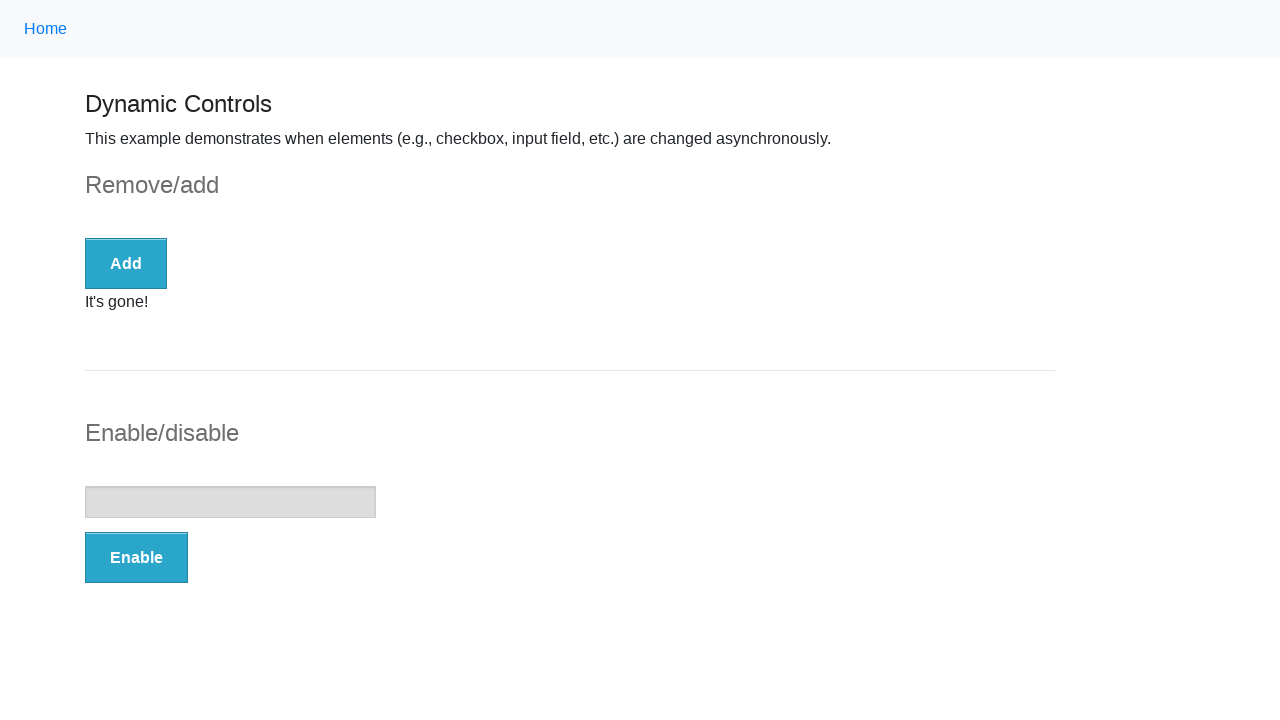

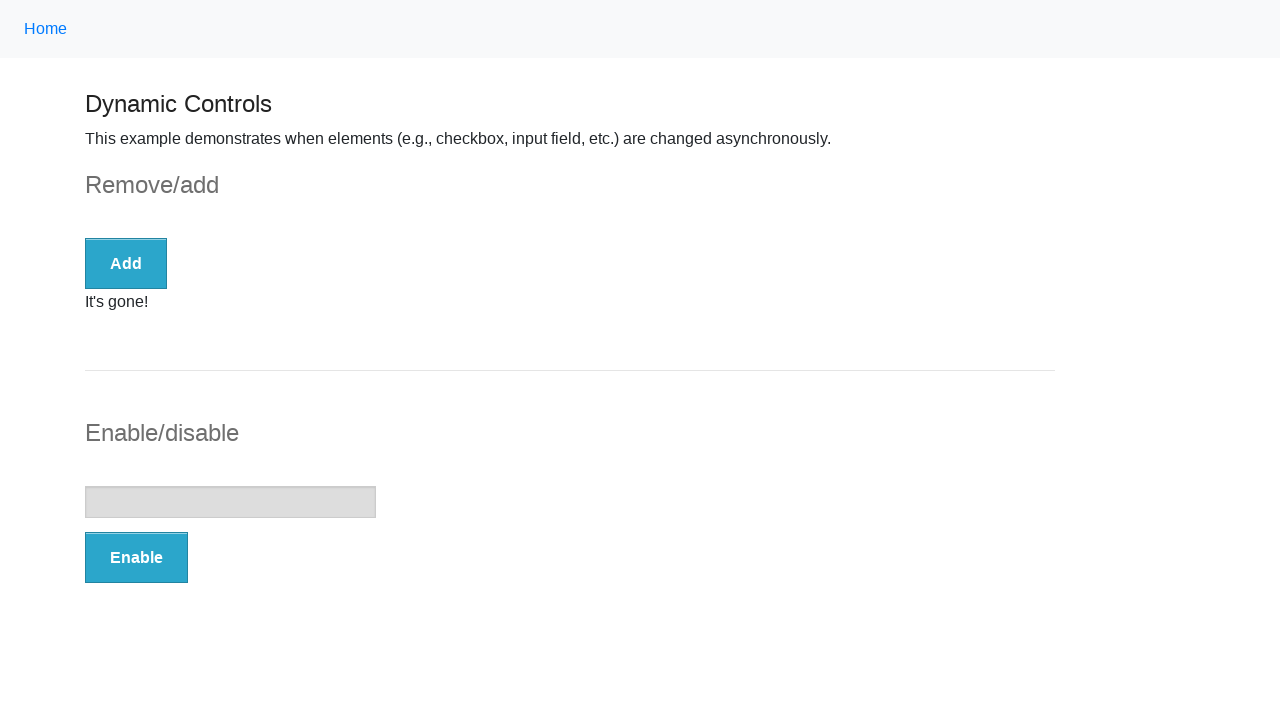